Tests right-click context menu functionality by right-clicking an element, hovering over a menu item, clicking it, and accepting the alert.

Starting URL: http://swisnl.github.io/jQuery-contextMenu/demo.html

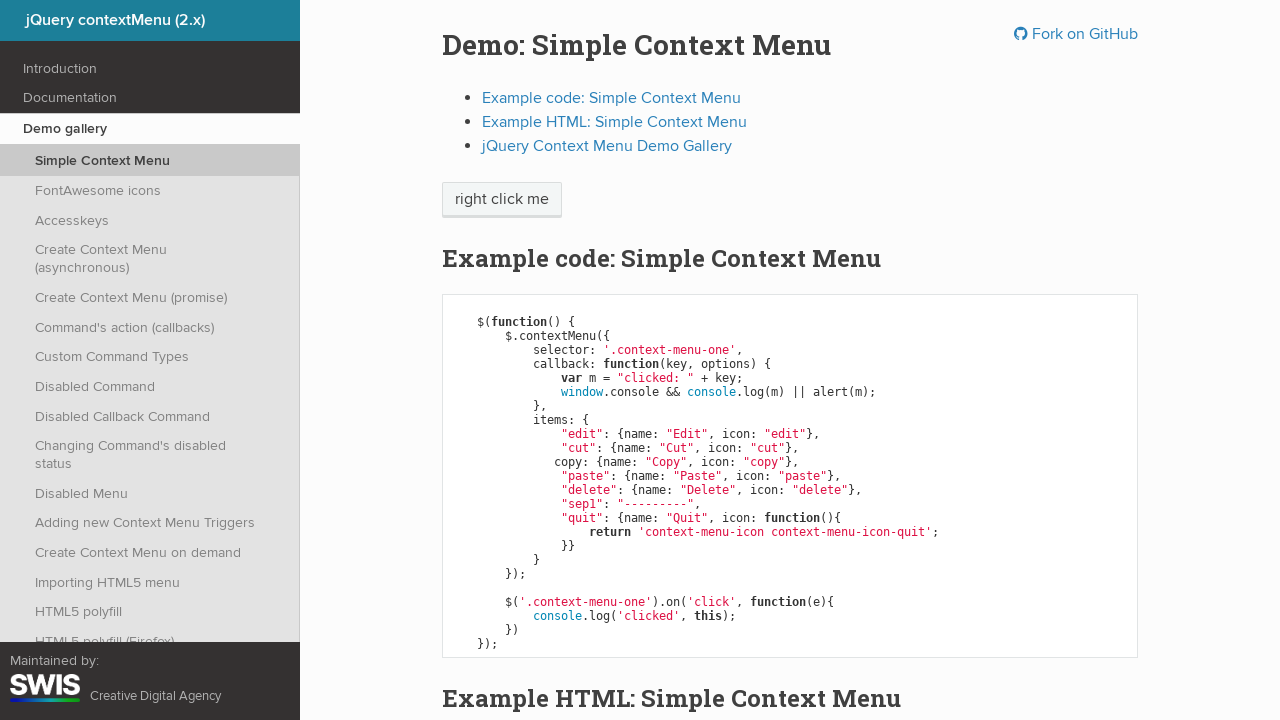

Right-clicked on 'right click me' element to open context menu at (502, 200) on xpath=//span[text()='right click me']
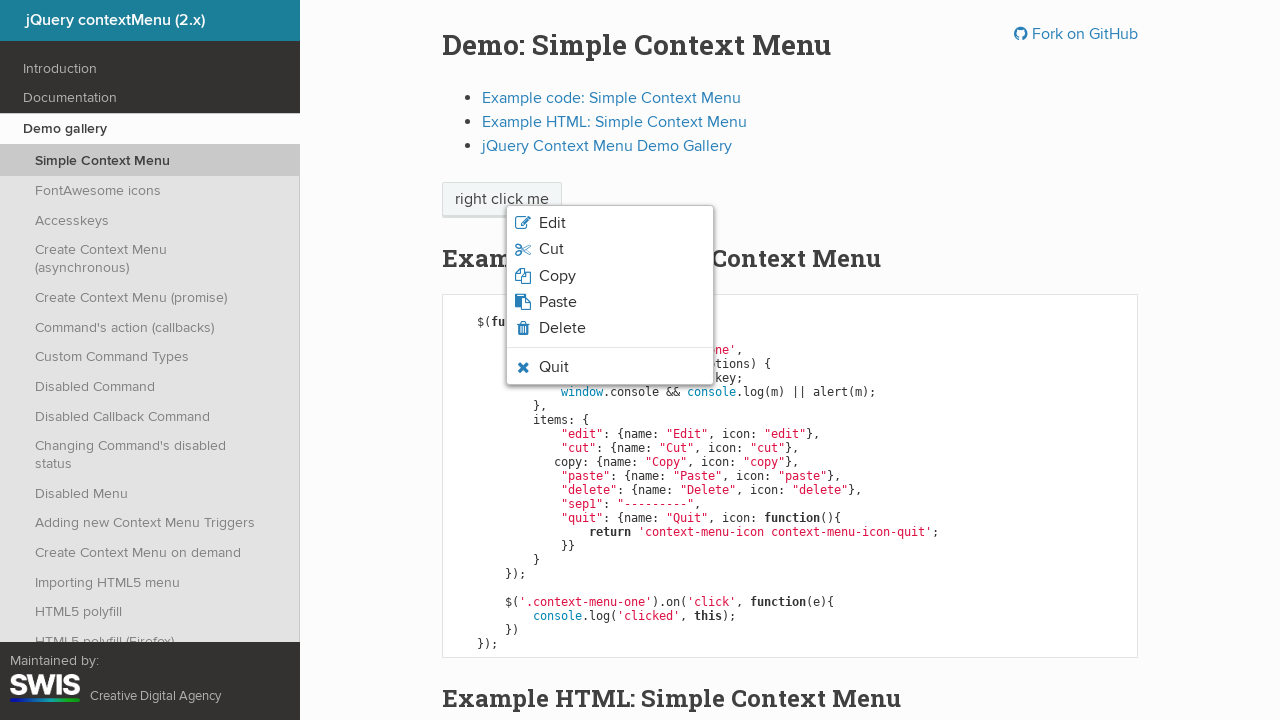

Verified quit menu item is visible in context menu
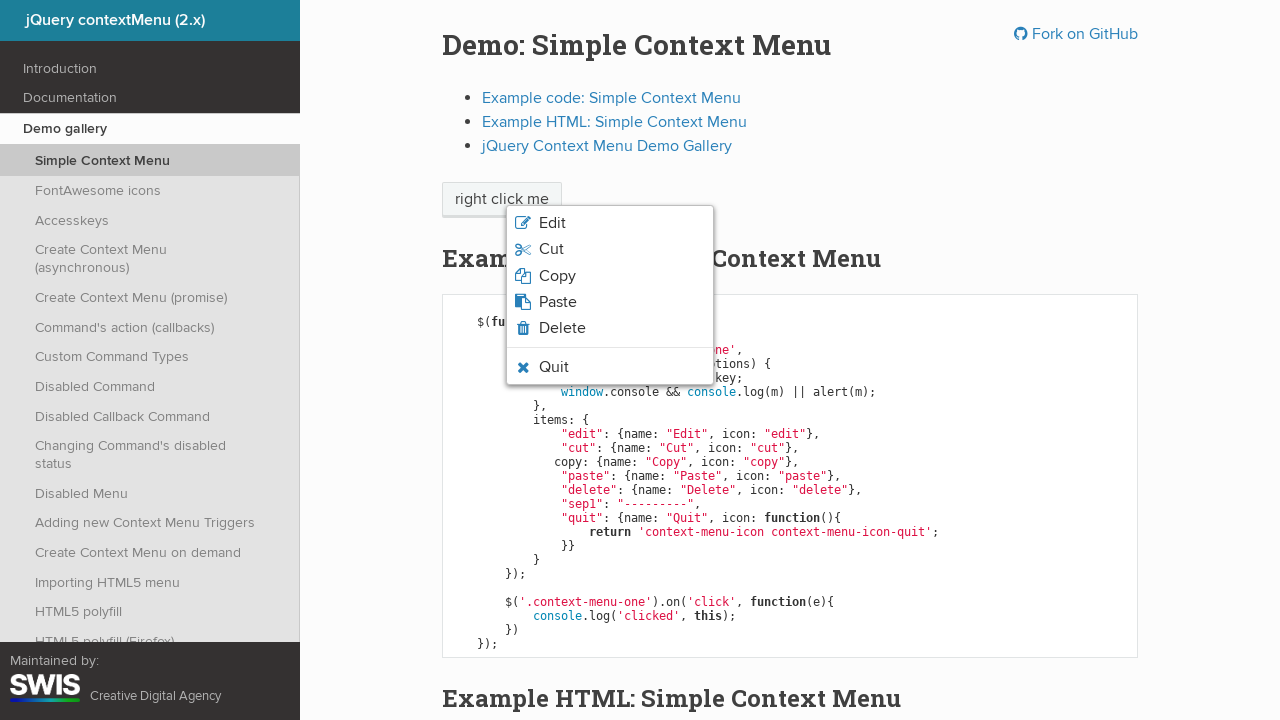

Hovered over the quit menu item at (610, 367) on li.context-menu-icon-quit
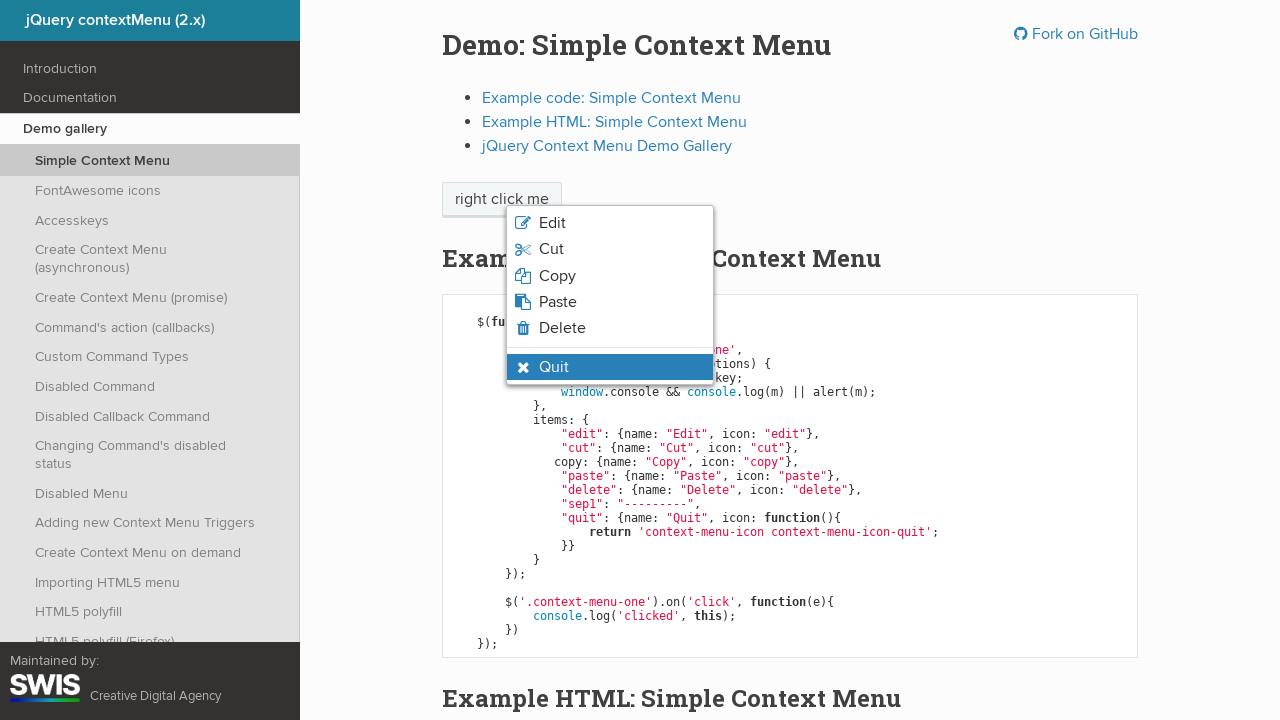

Verified hover state is applied to quit menu item
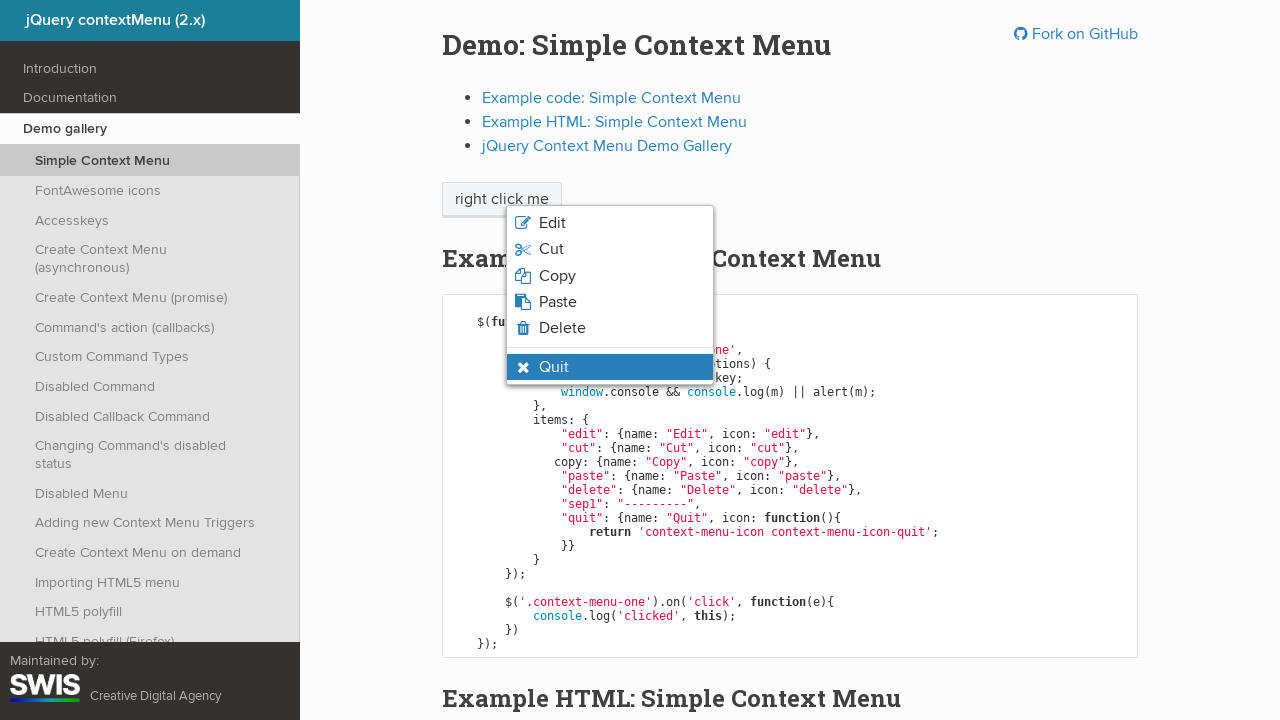

Clicked the quit menu item at (610, 367) on li.context-menu-icon-quit
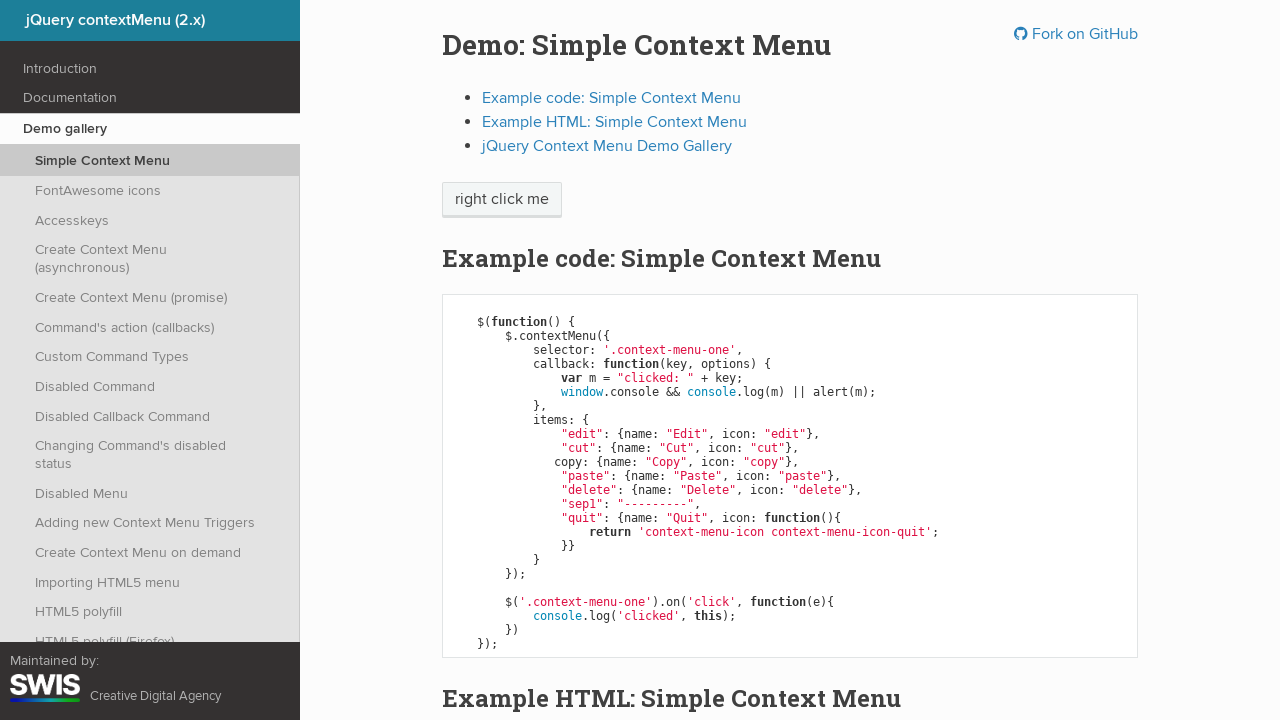

Set up dialog handler to accept alert
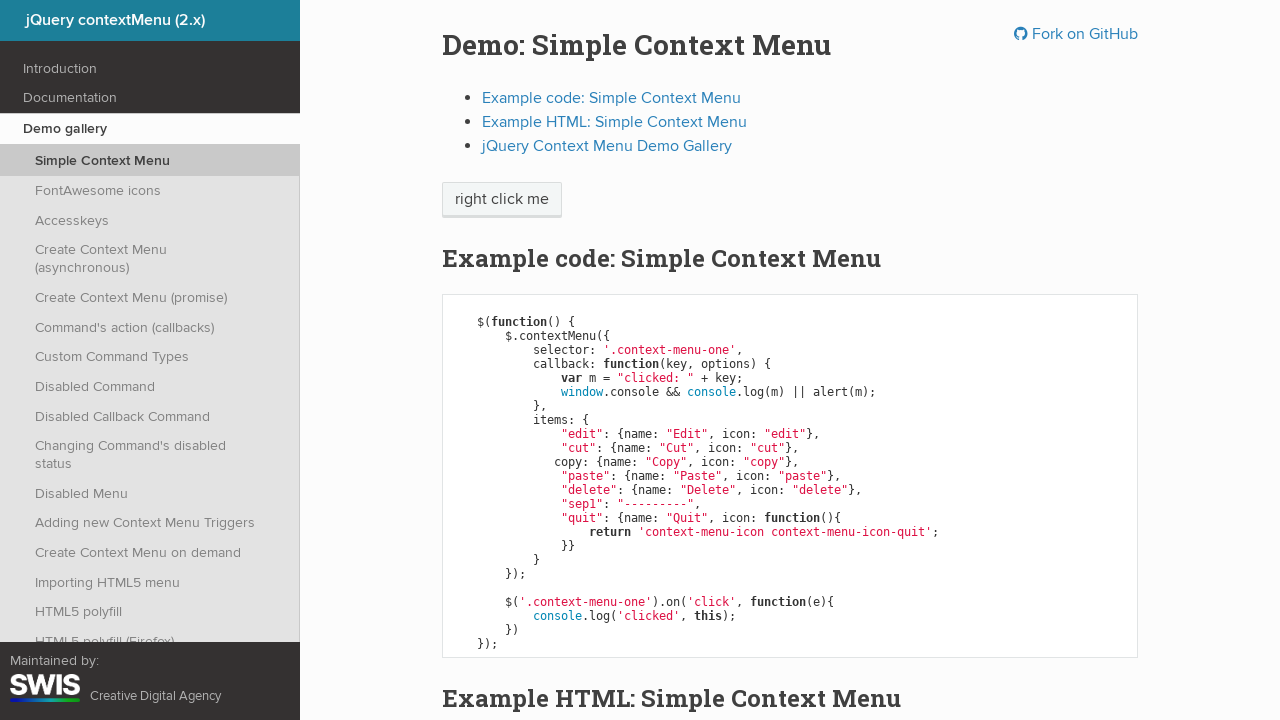

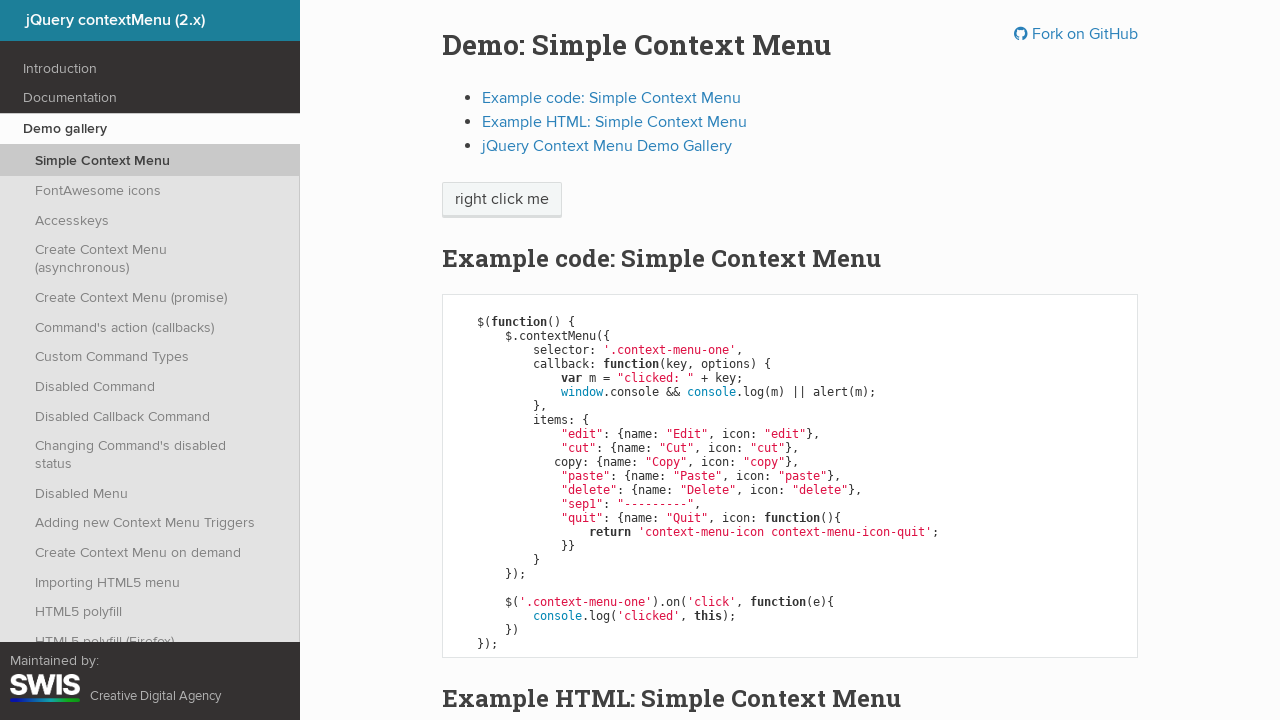